Fills minimal required form fields and submits the form, then verifies the submission dialog displays correct student name, gender, and mobile number

Starting URL: https://demoqa.com/automation-practice-form

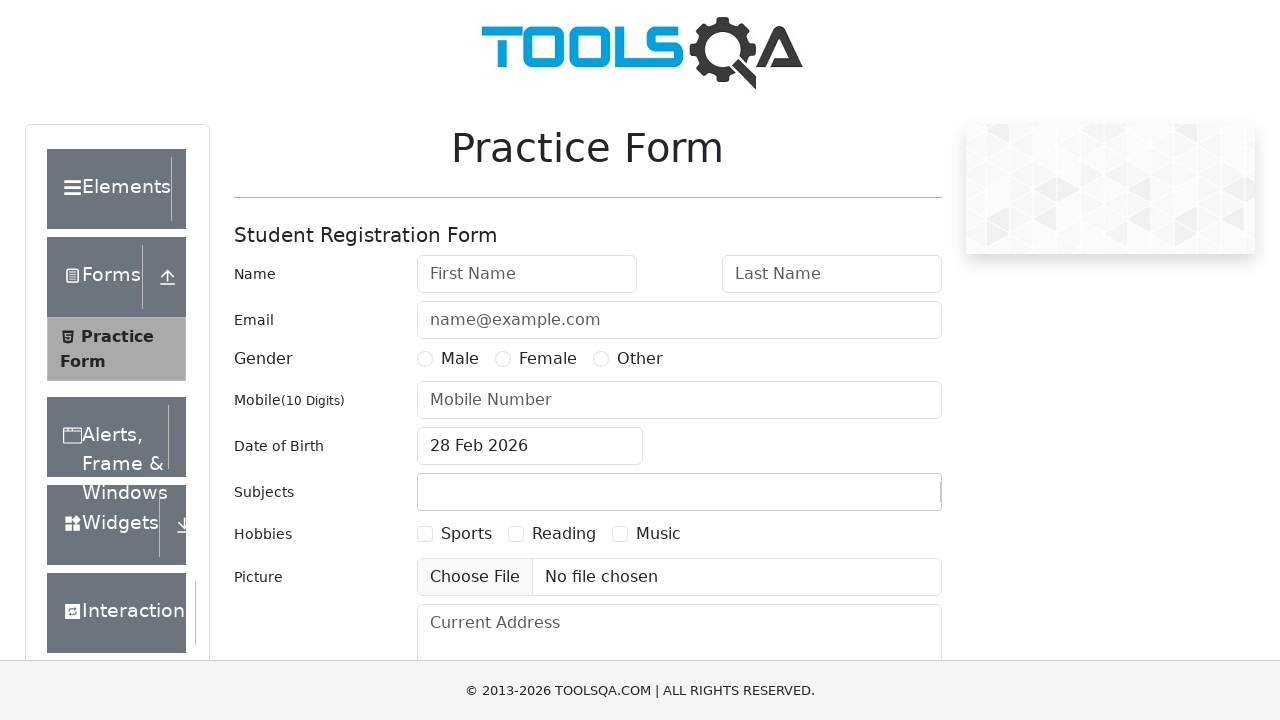

Filled first name field with 'Michael' on #firstName
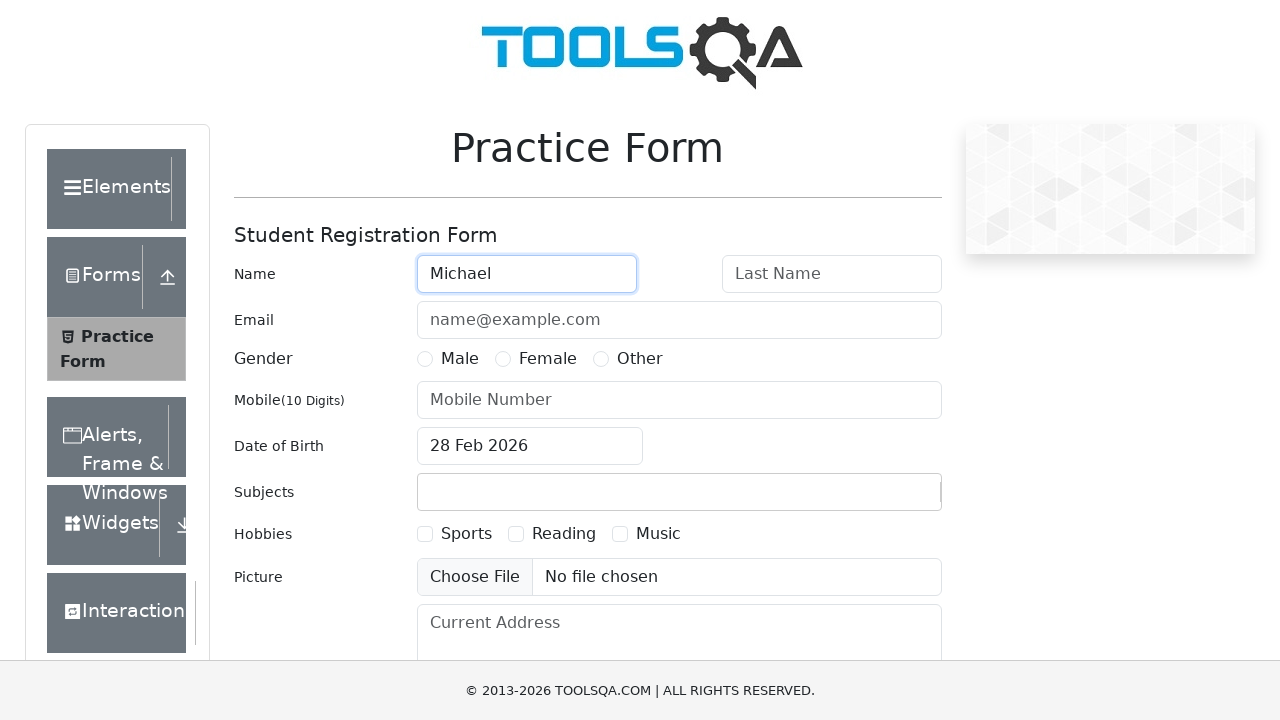

Filled last name field with 'Johnson' on #lastName
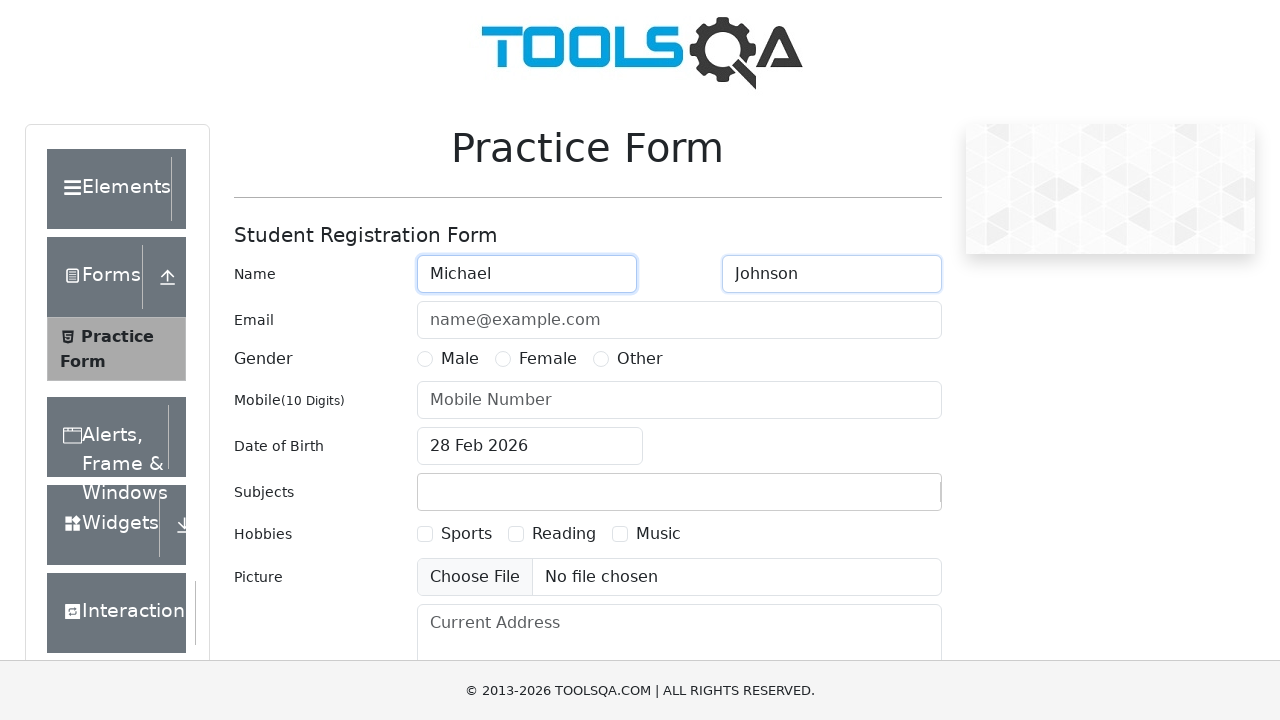

Filled mobile number field with '5551234567' on #userNumber
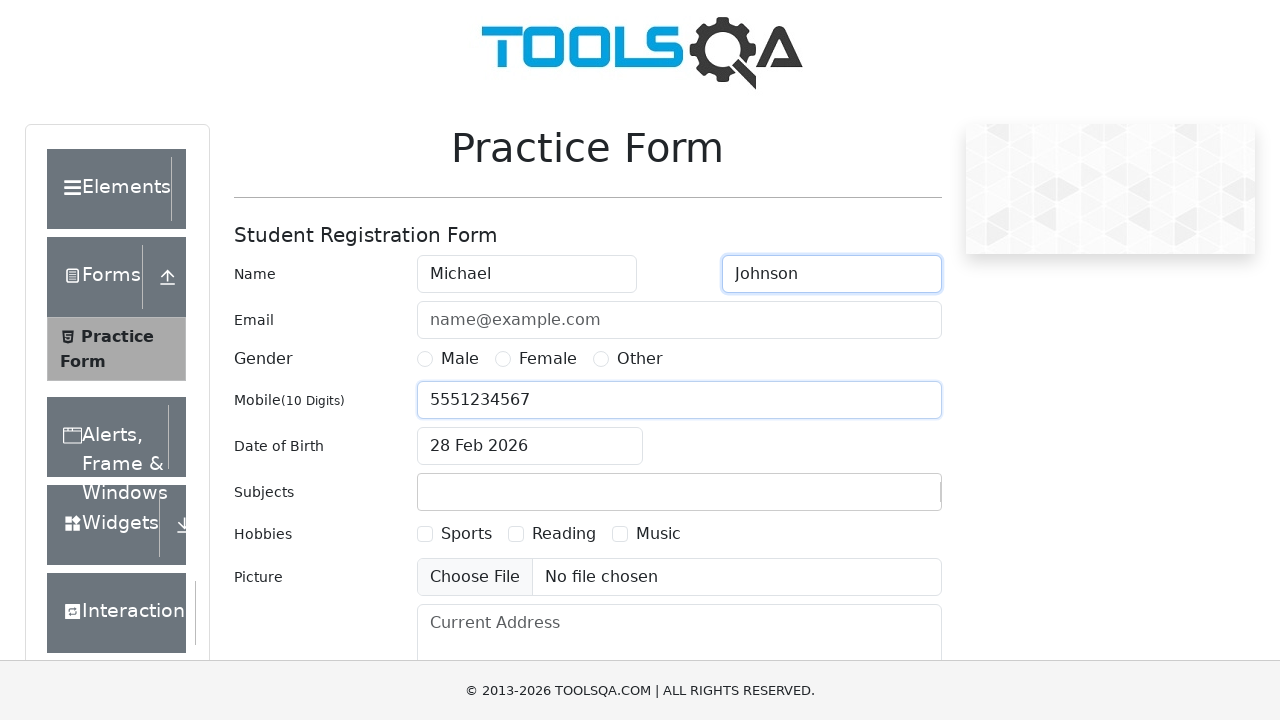

Selected Male gender option at (460, 359) on xpath=//label[contains(text(),'Male')]
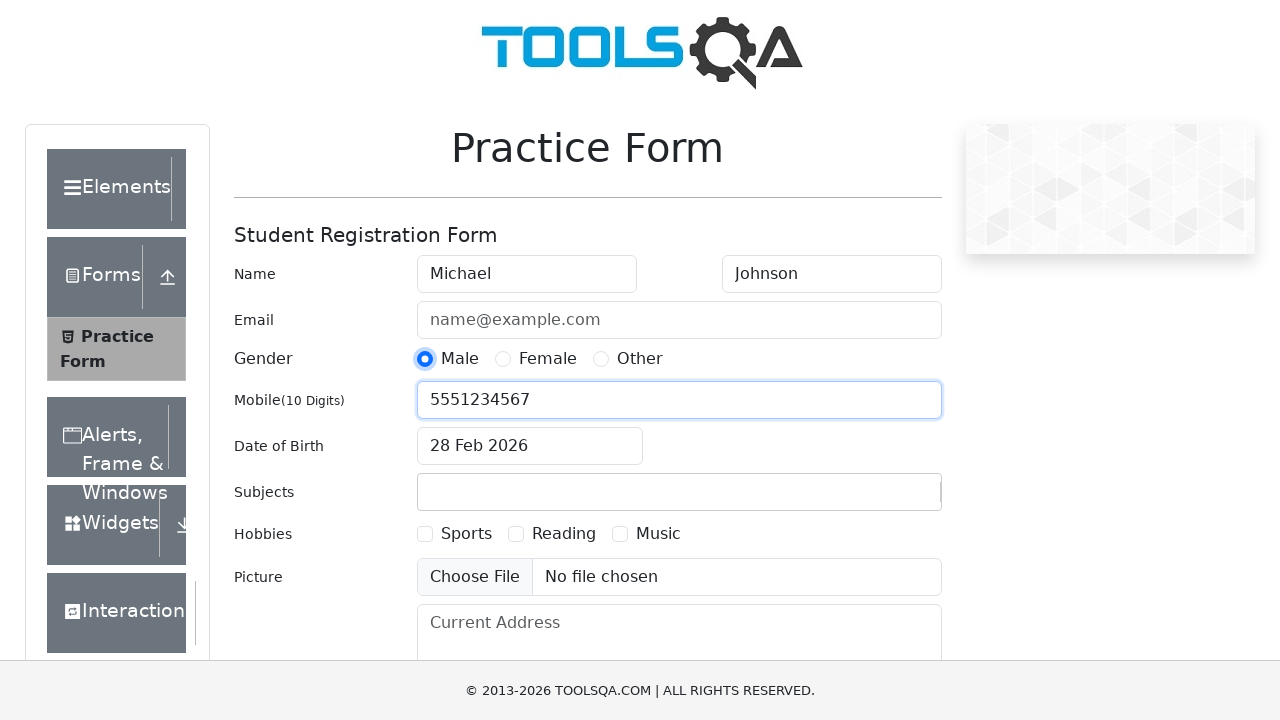

Clicked submit button to submit the form at (885, 499) on #submit
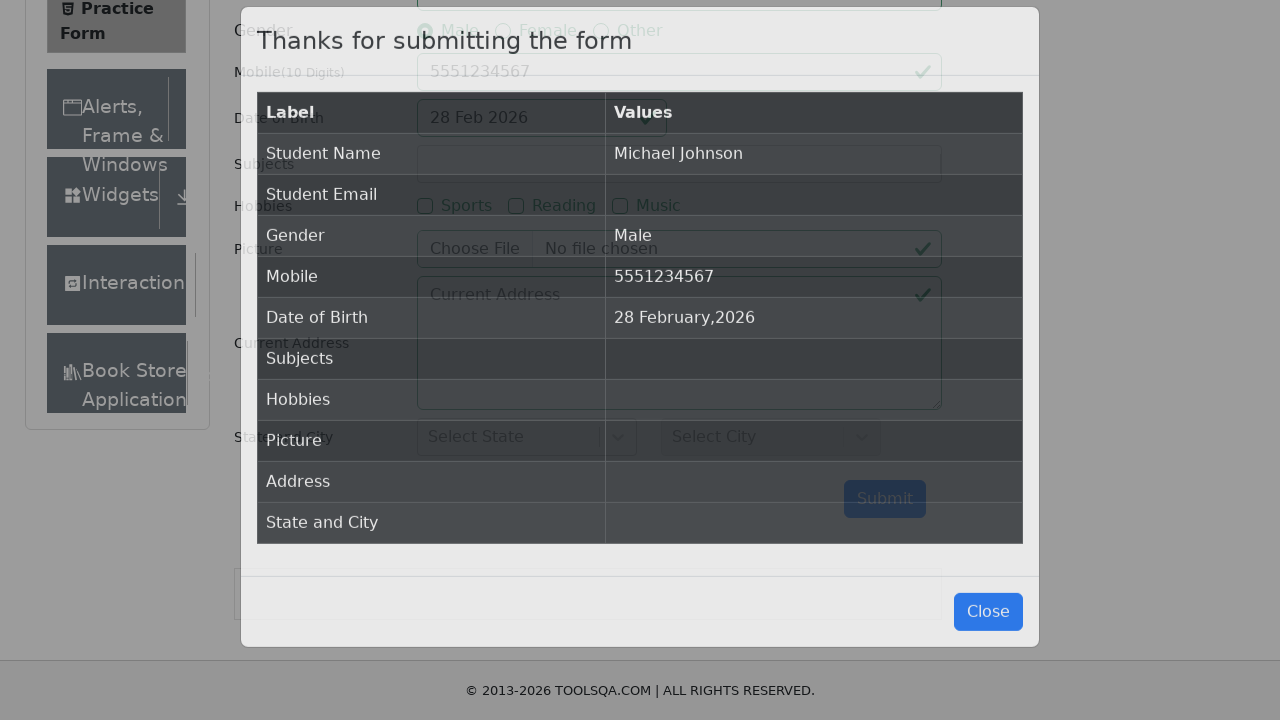

Submission dialog appeared
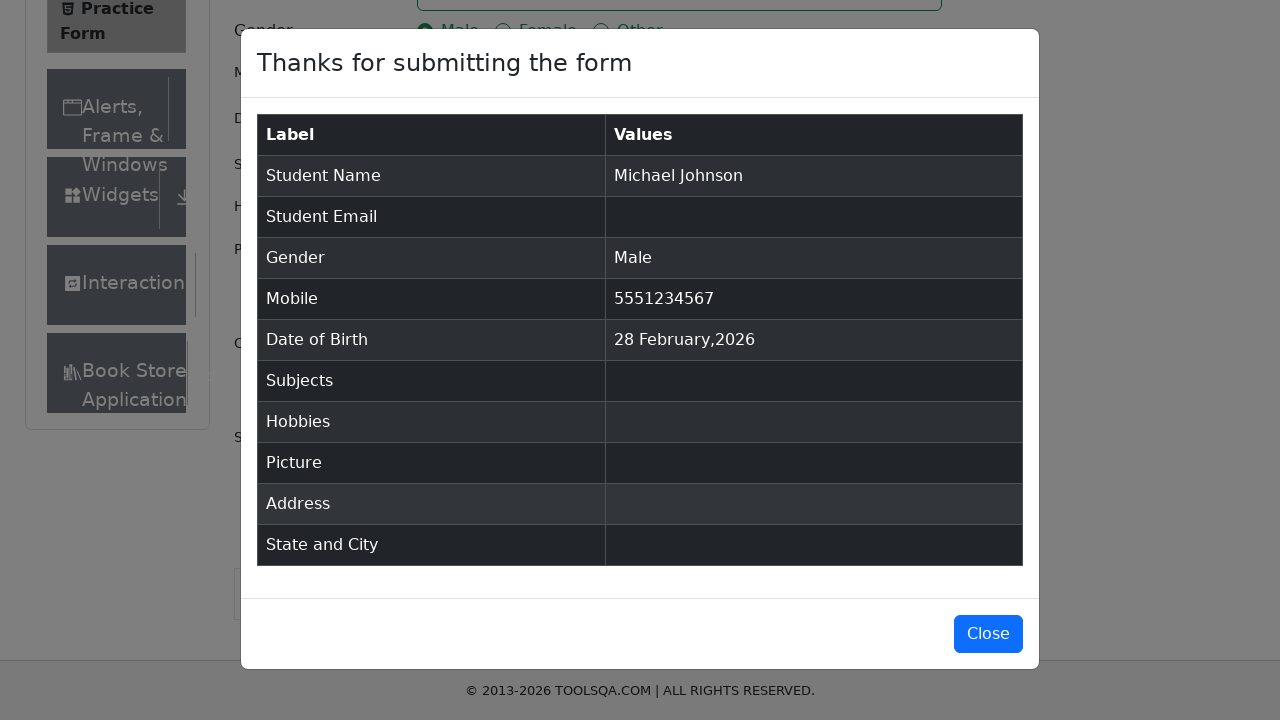

Retrieved student name from dialog: 'Michael Johnson'
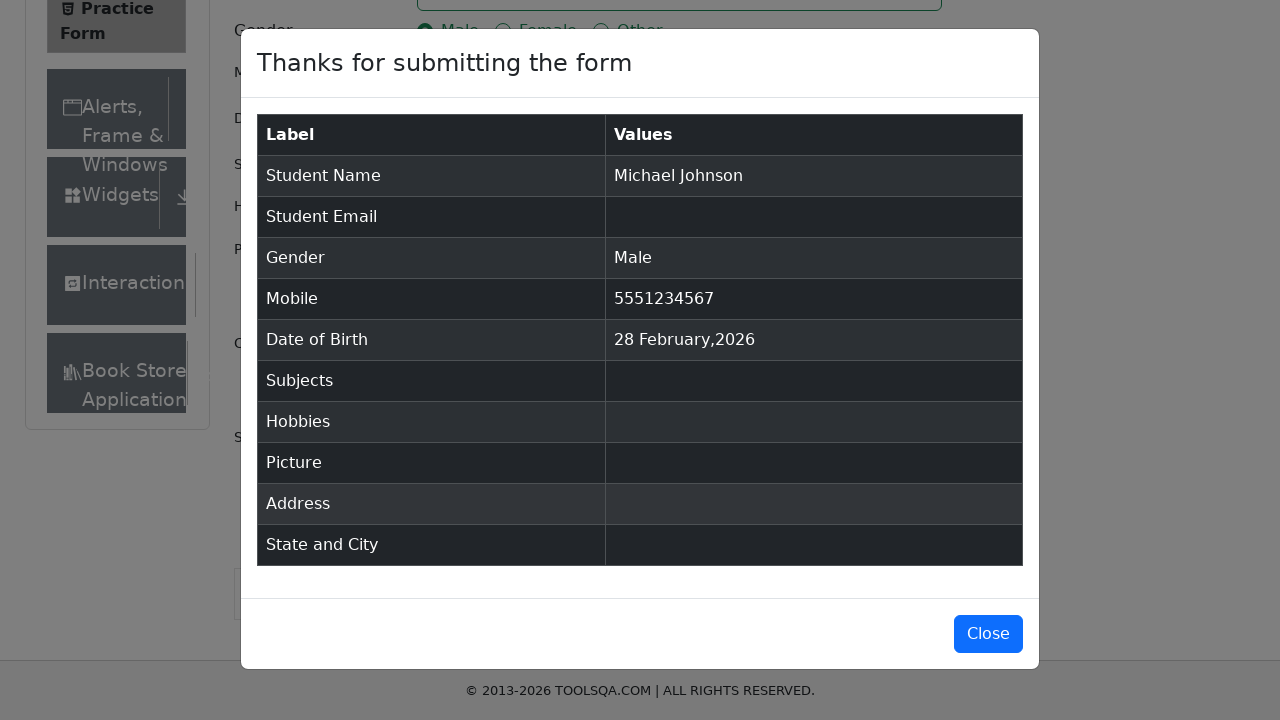

Verified student name is 'Michael Johnson'
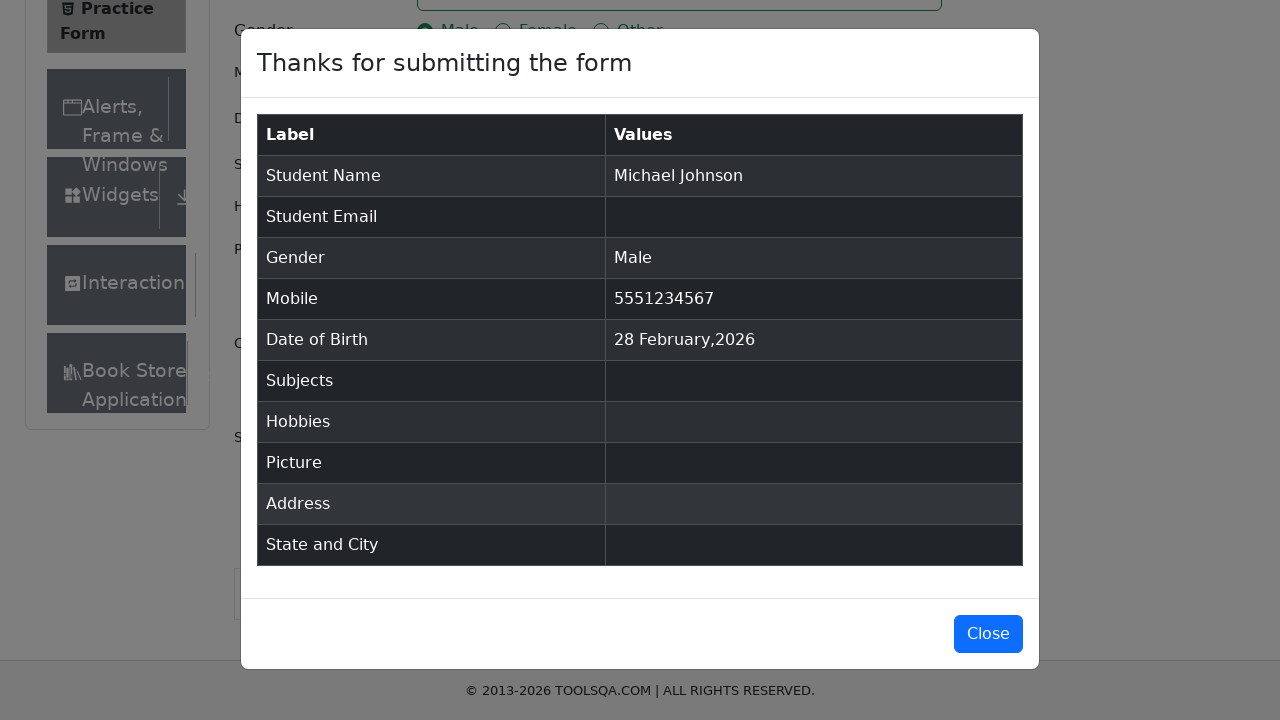

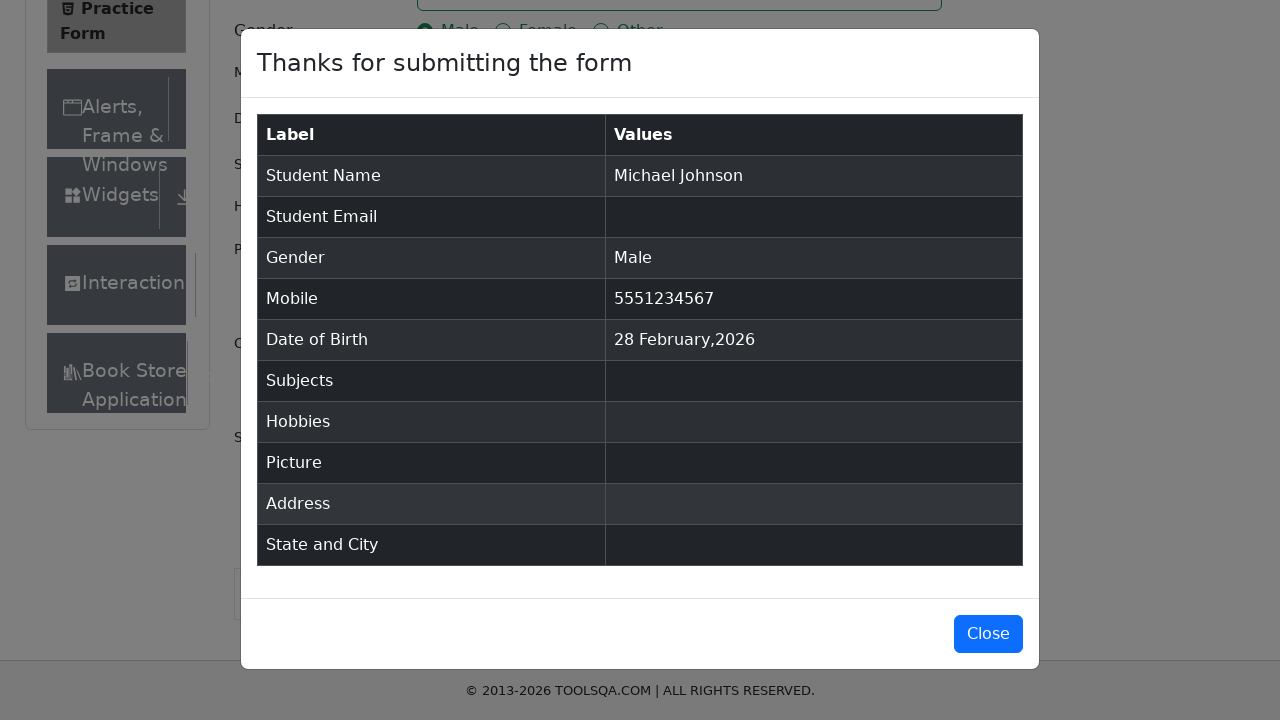